Tests that clicking the Due column header twice sorts the table values in descending order.

Starting URL: http://the-internet.herokuapp.com/tables

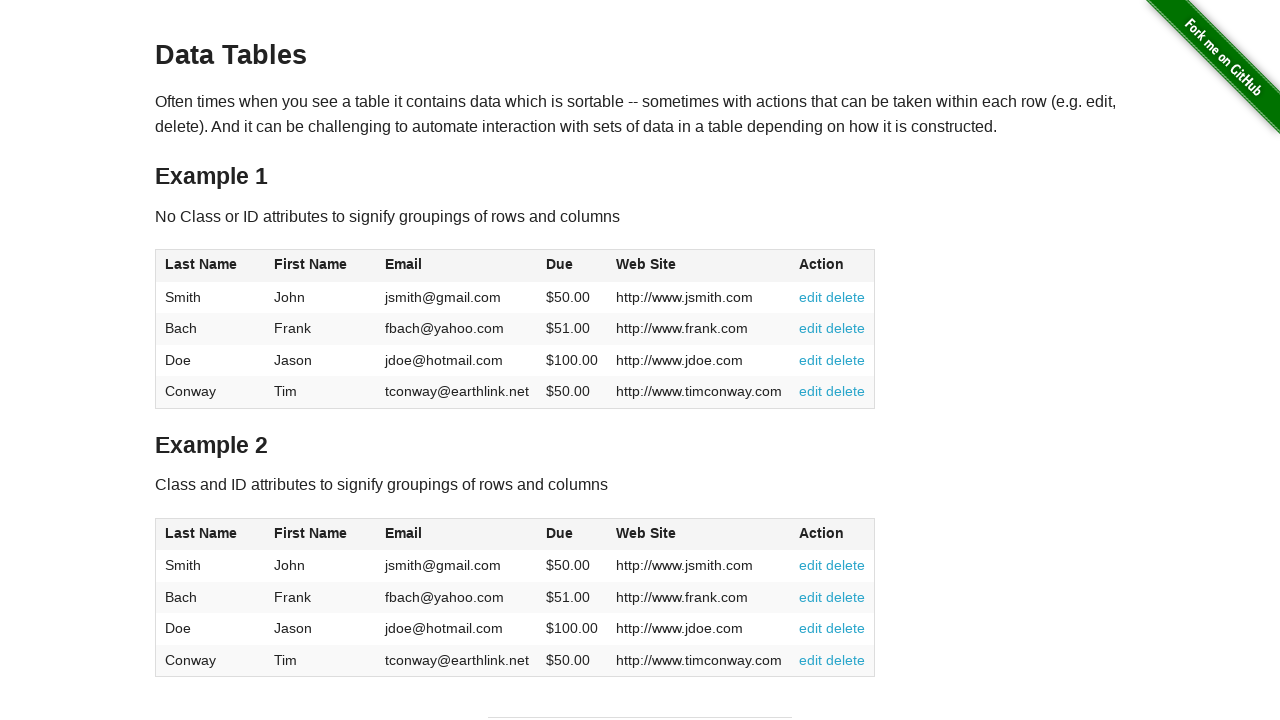

Clicked Due column header for first sort at (572, 266) on #table1 thead tr th:nth-of-type(4)
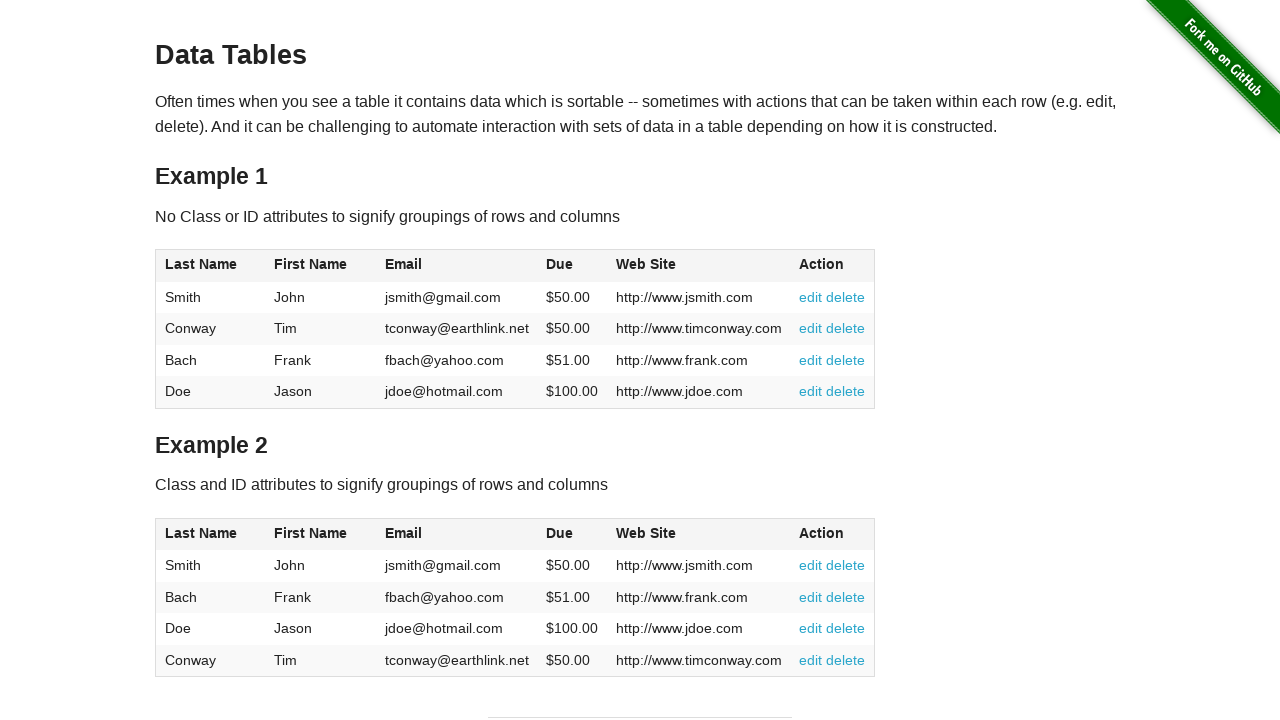

Clicked Due column header second time to sort descending at (572, 266) on #table1 thead tr th:nth-of-type(4)
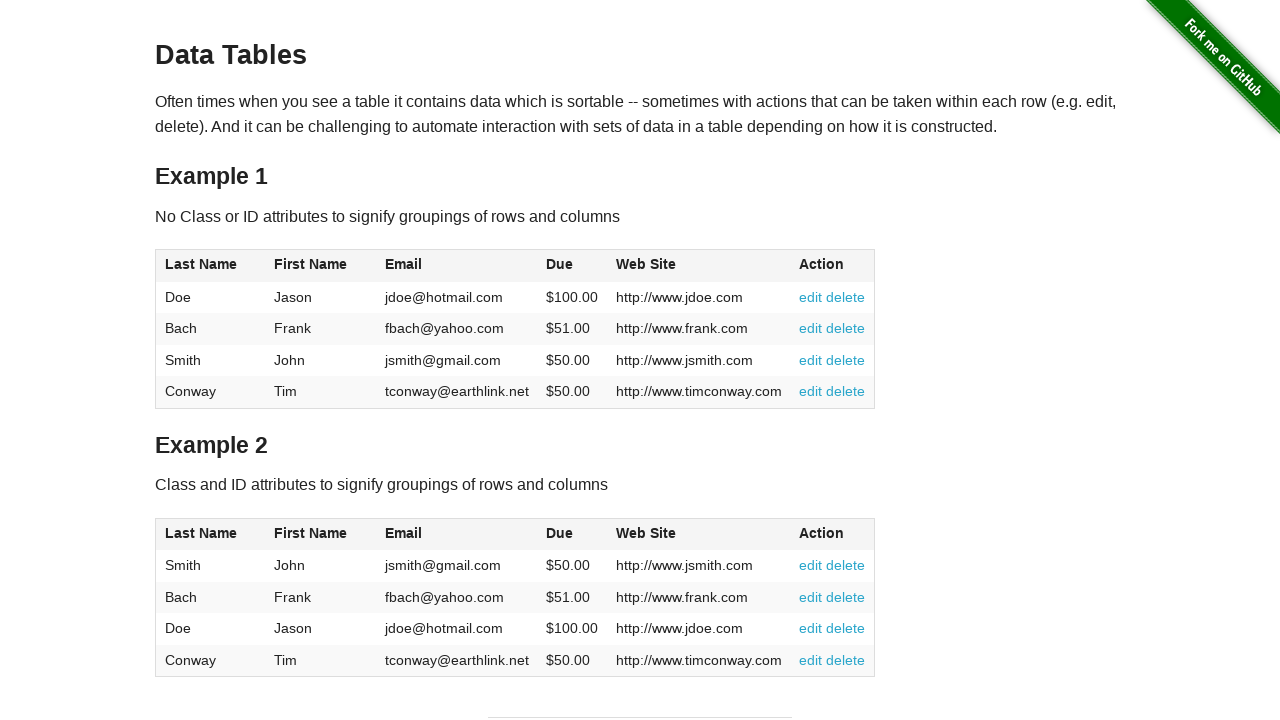

Table loaded and ready with Due column visible
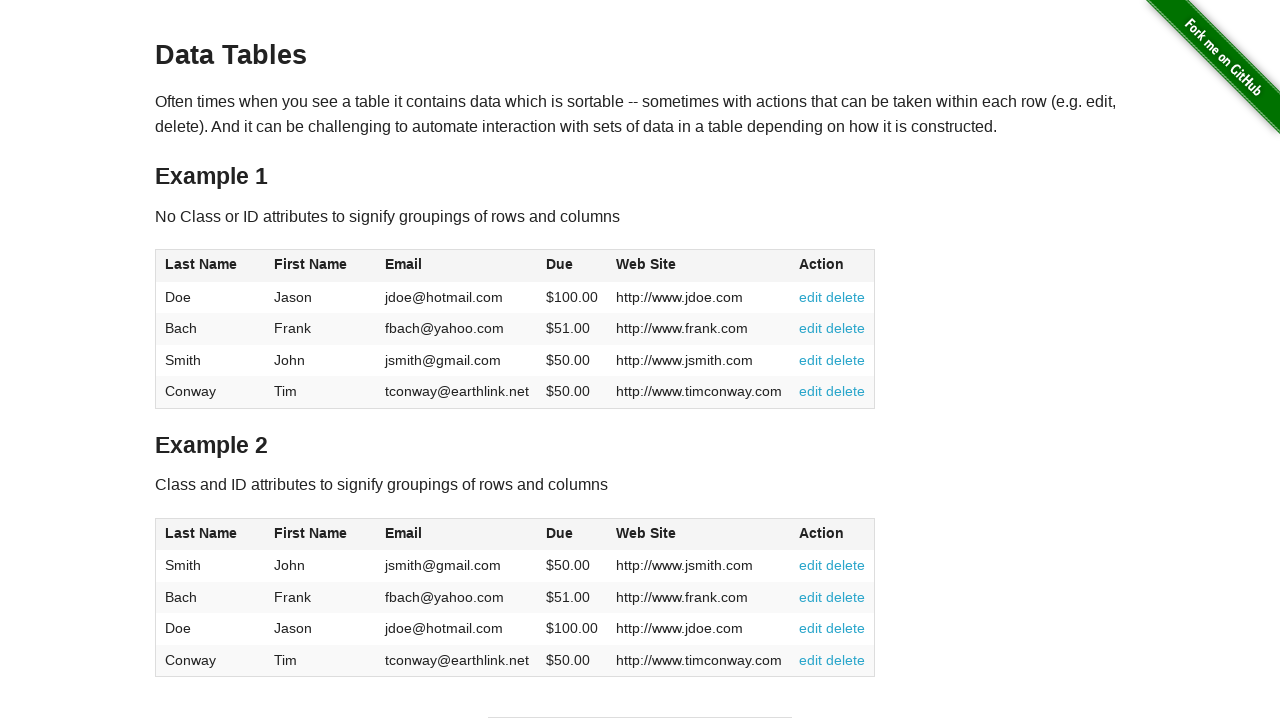

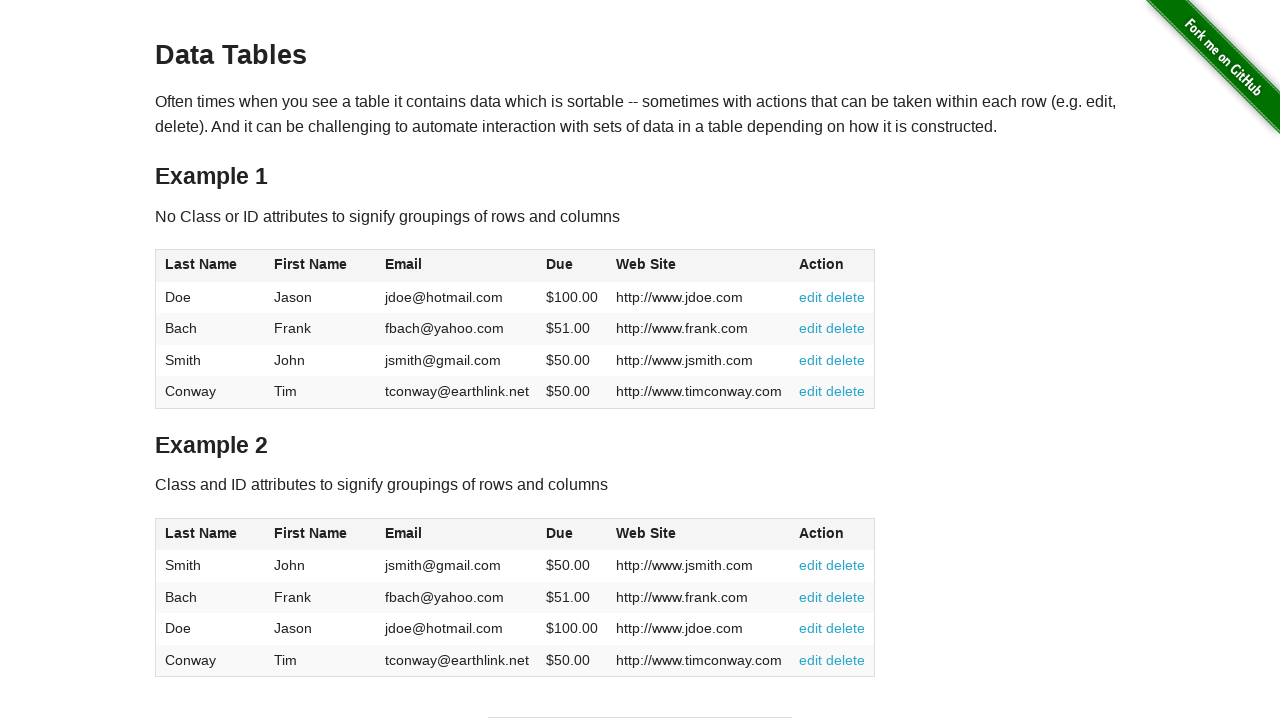